Tests the confirm dialog box functionality by clicking the launch confirm button, accepting the confirmation, and verifying the result text

Starting URL: https://bonigarcia.dev/selenium-webdriver-java/dialog-boxes.html

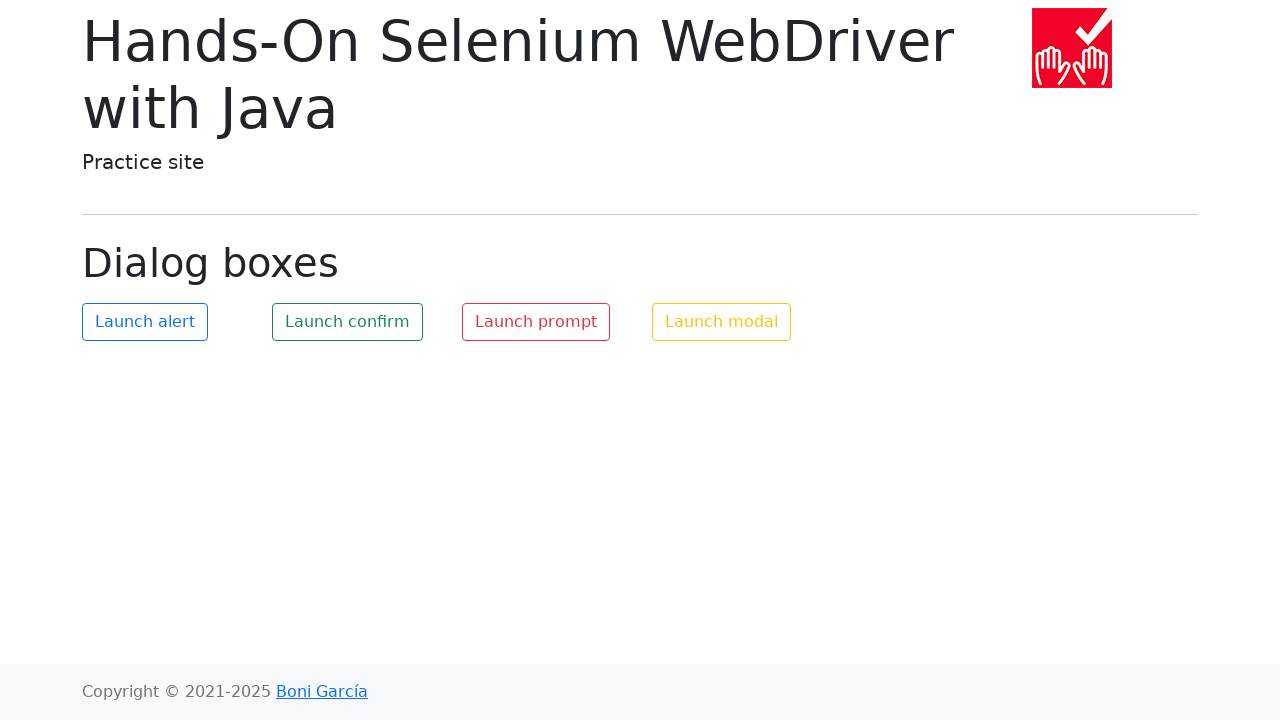

Set up dialog handler to accept confirm dialogs
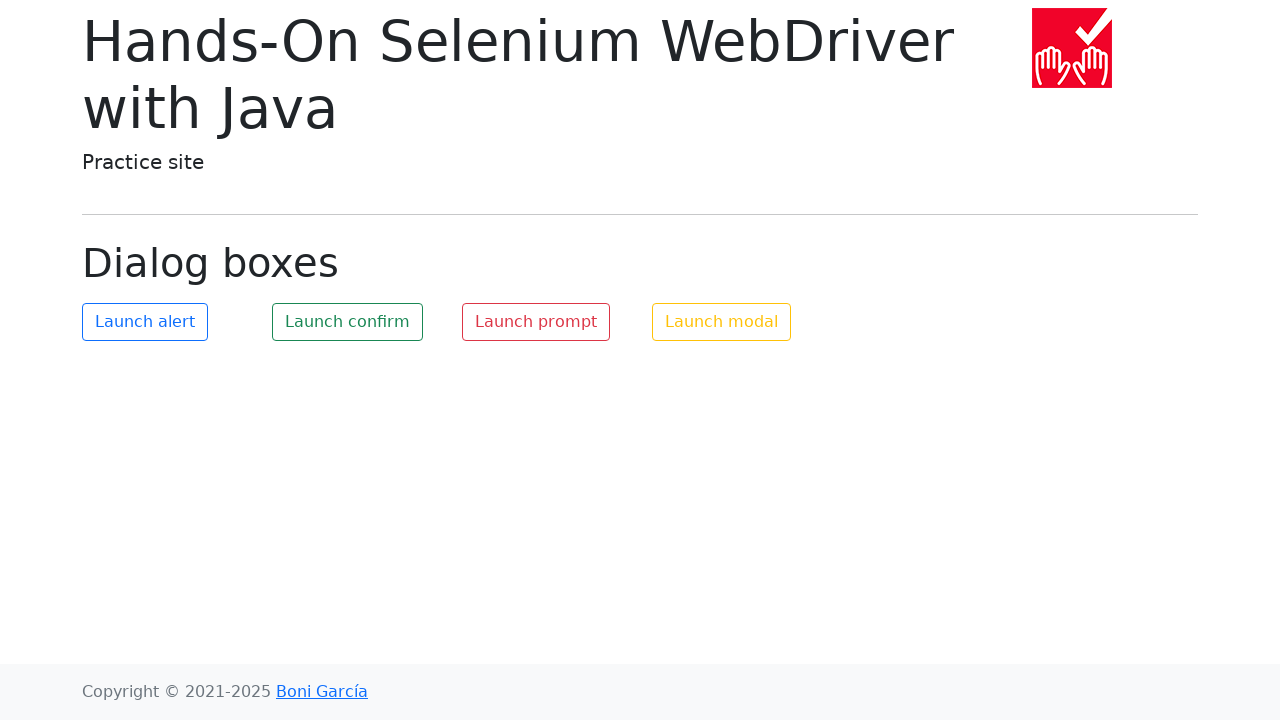

Clicked the launch confirm button at (348, 322) on #my-confirm
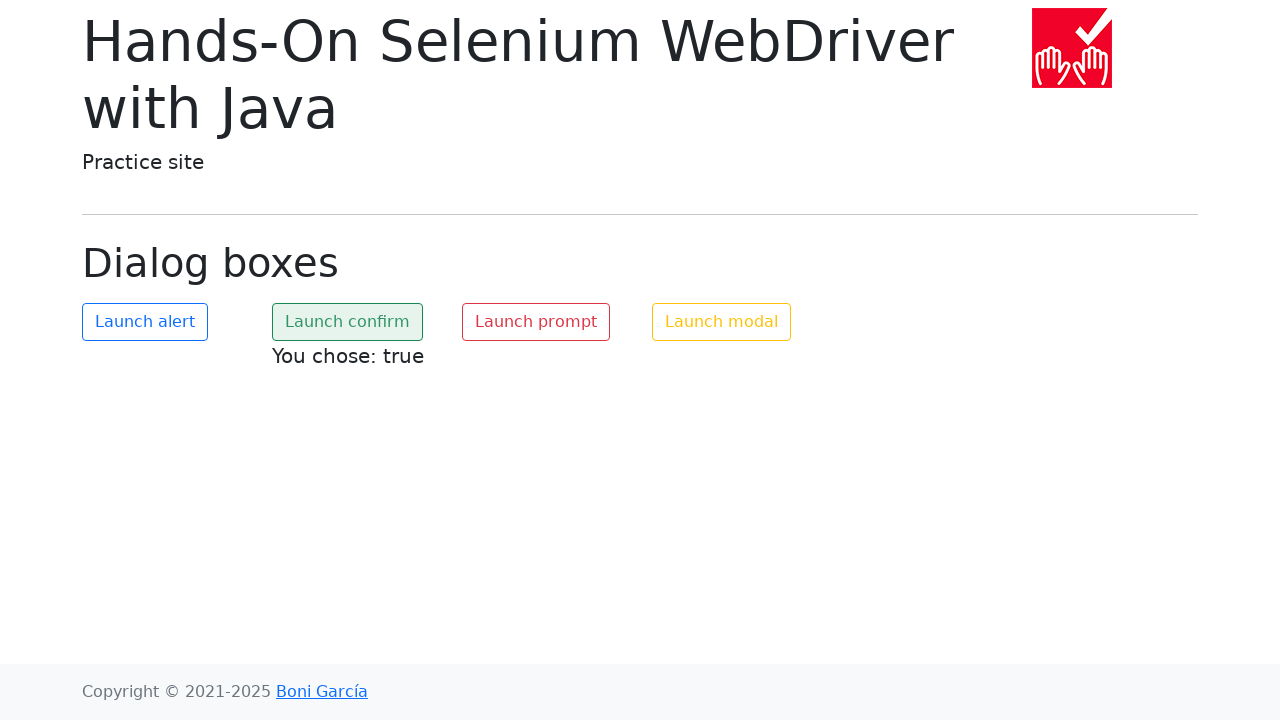

Confirmed dialog was accepted and result text appeared
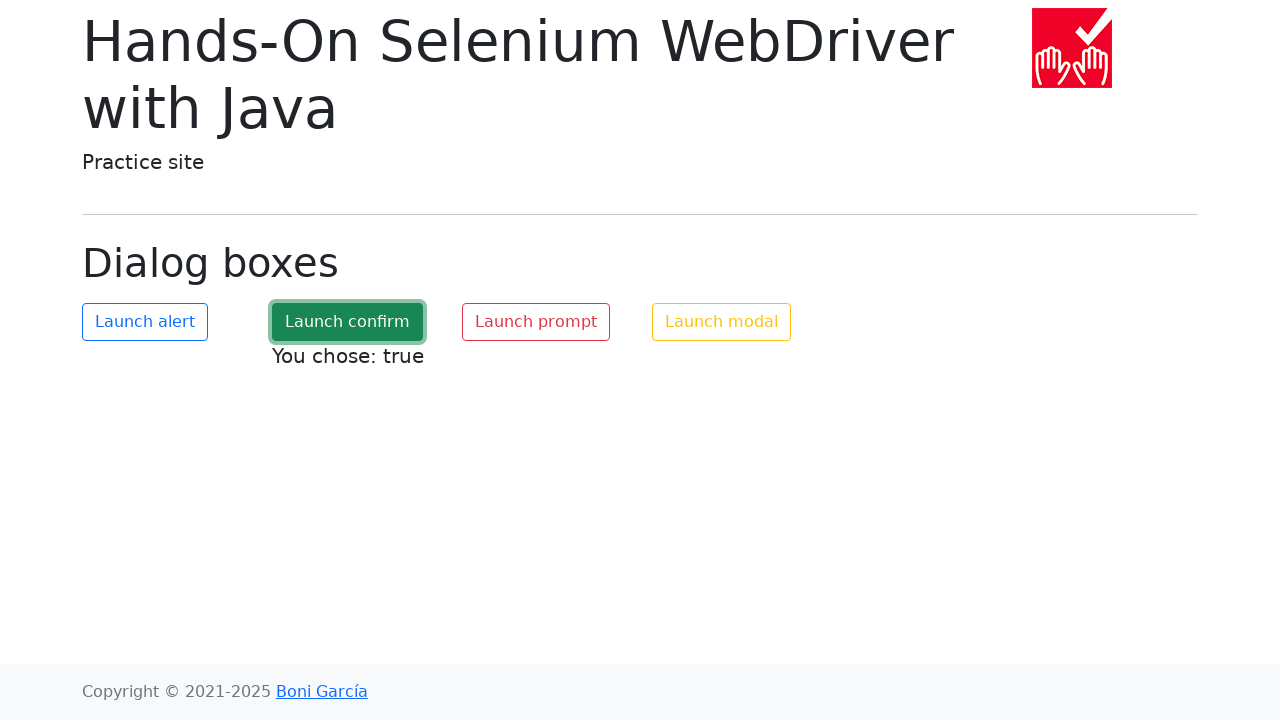

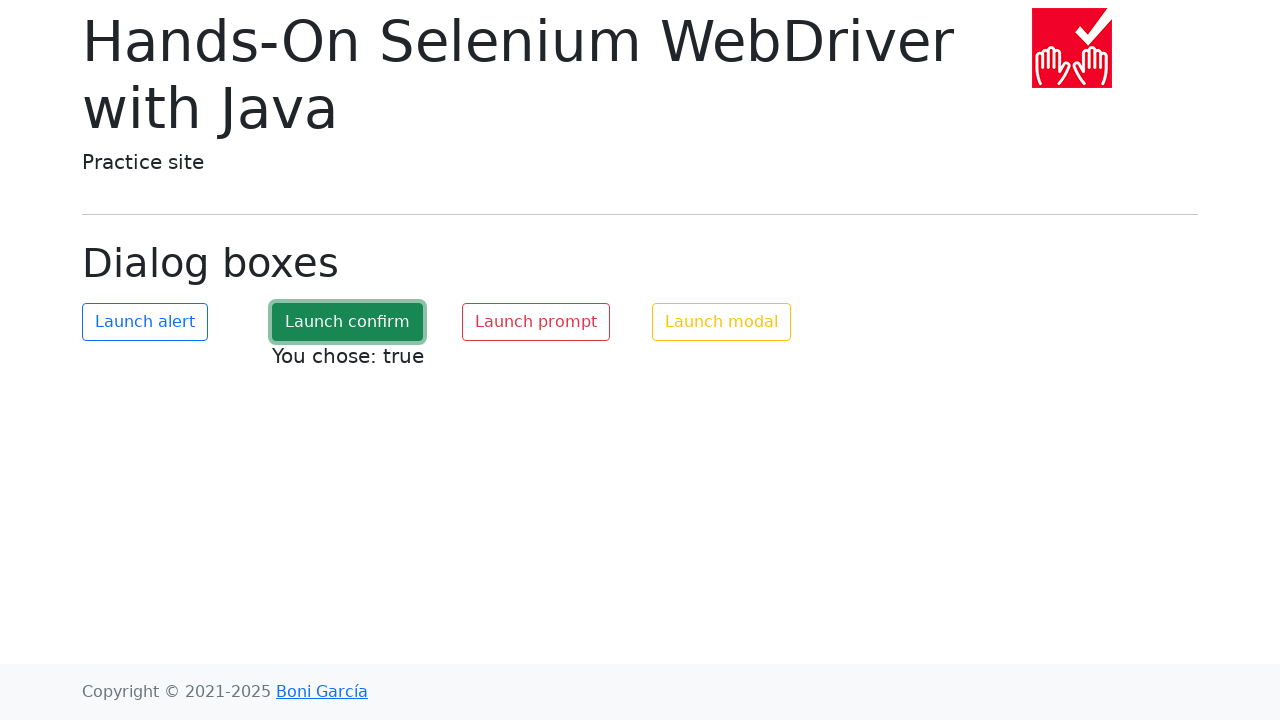